Tests opting out of A/B tests by forging an opt-out cookie on the target page, verifying the heading changes from A/B test variant to "No A/B Test" after refresh.

Starting URL: http://the-internet.herokuapp.com/abtest

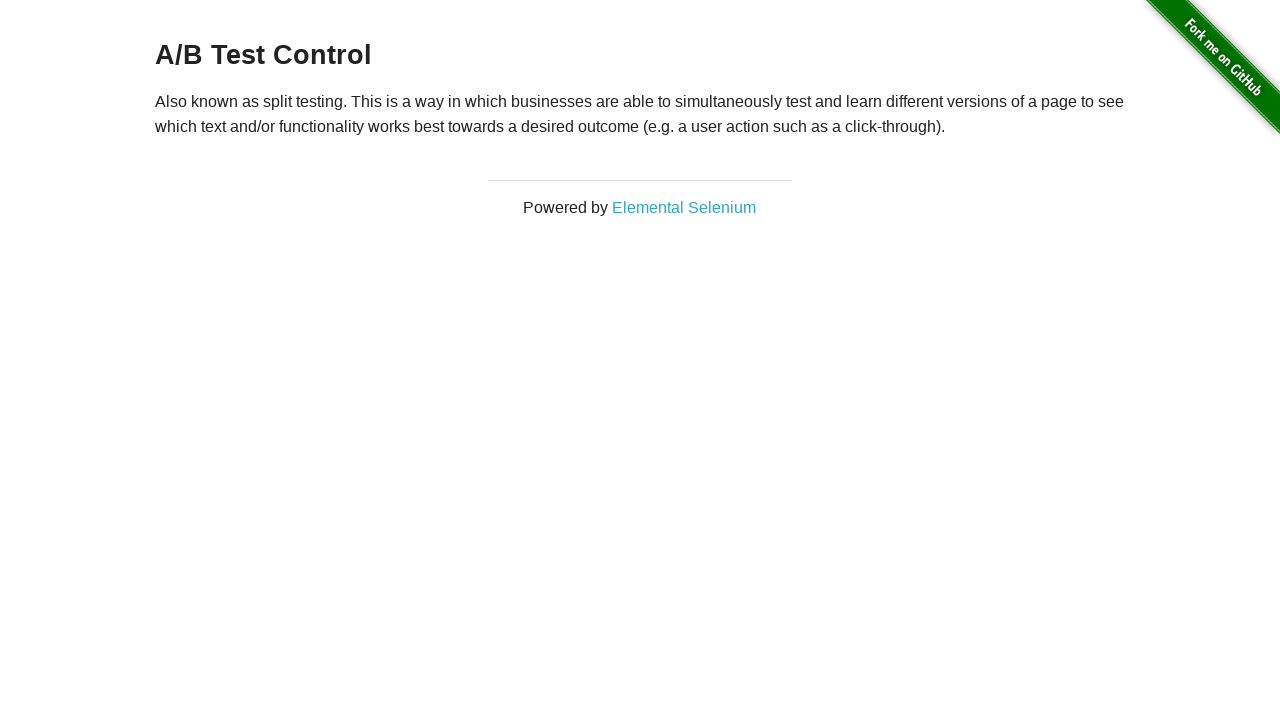

Located h3 heading element on A/B test page
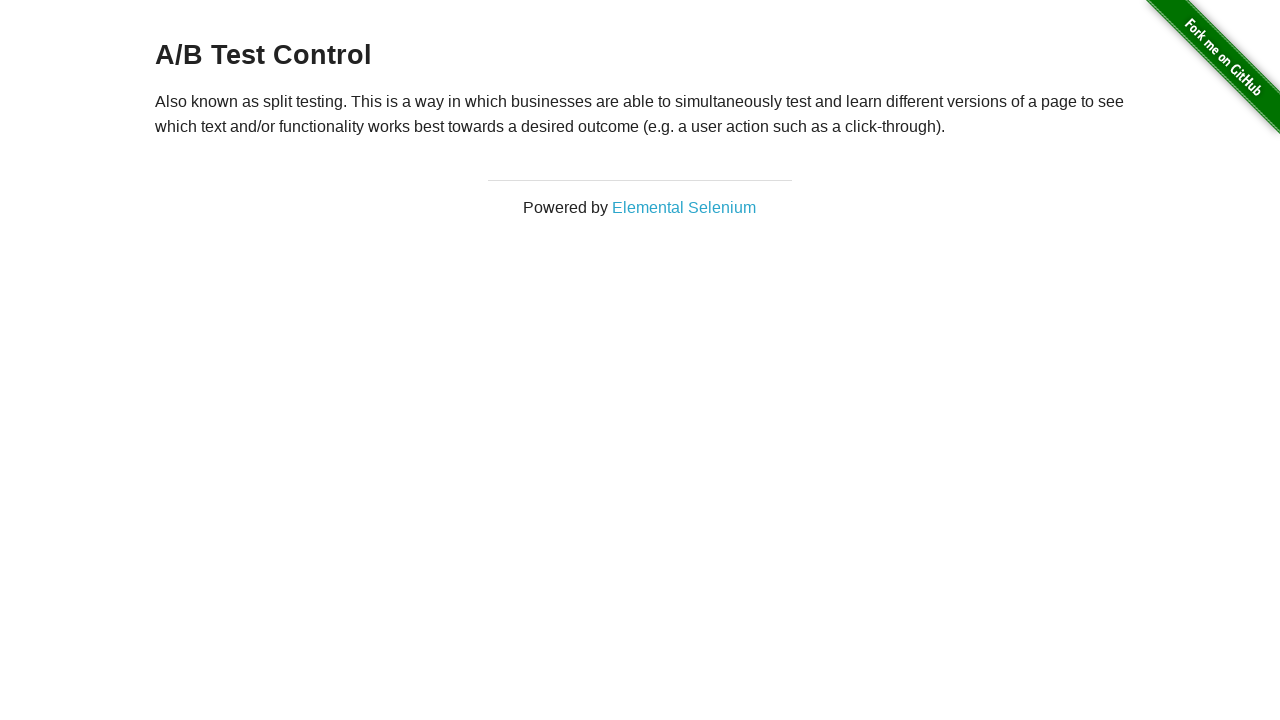

Retrieved h3 heading text content
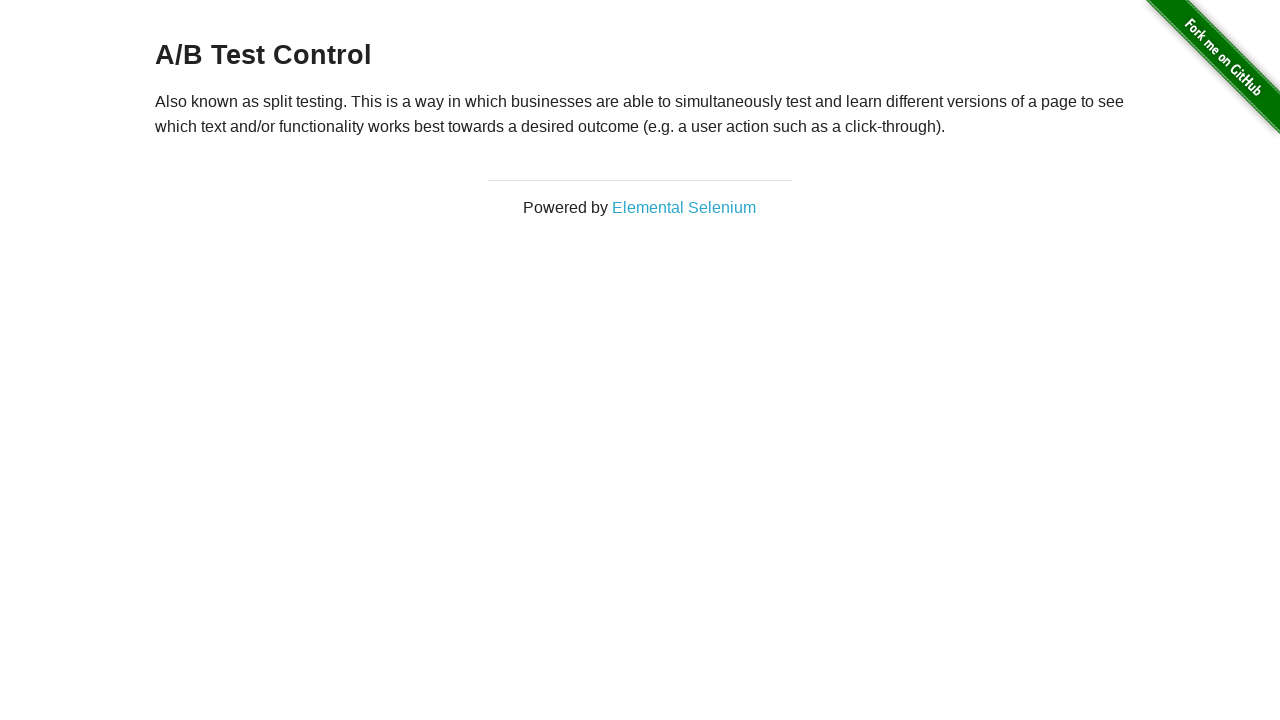

Verified heading is either 'A/B Test Variation 1' or 'A/B Test Control'
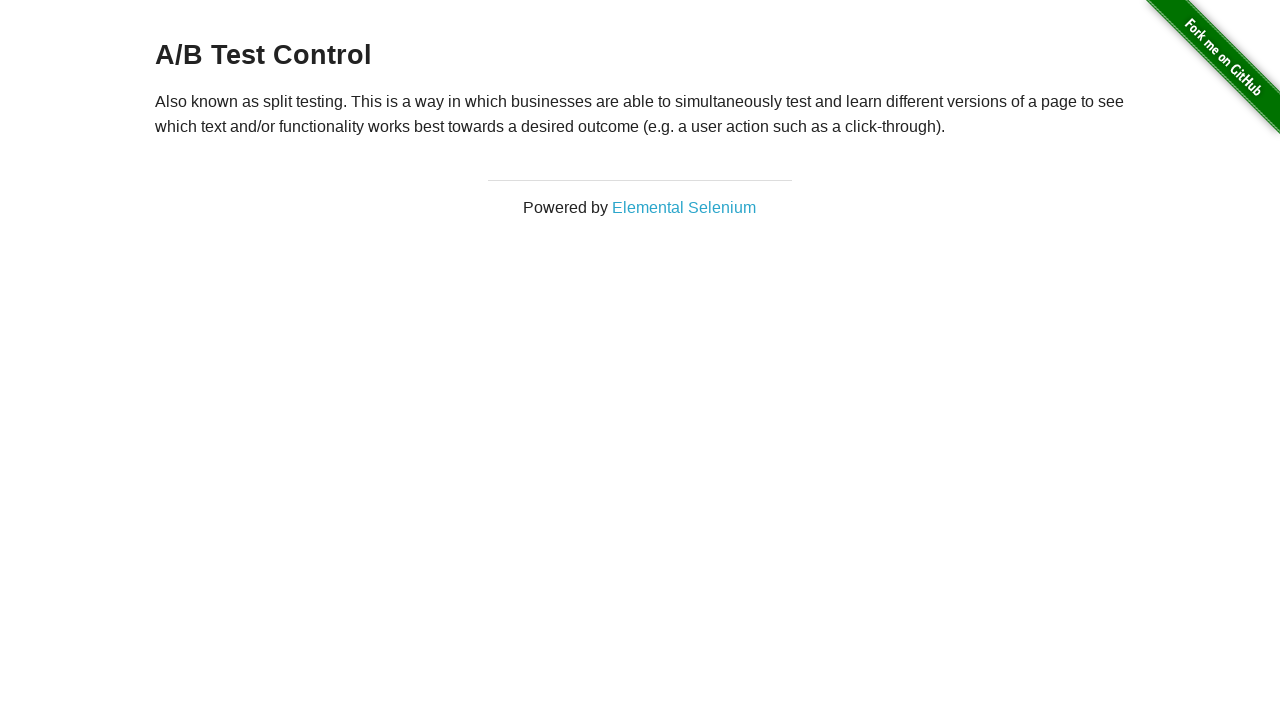

Added optimizelyOptOut cookie to forge opt-out of A/B test
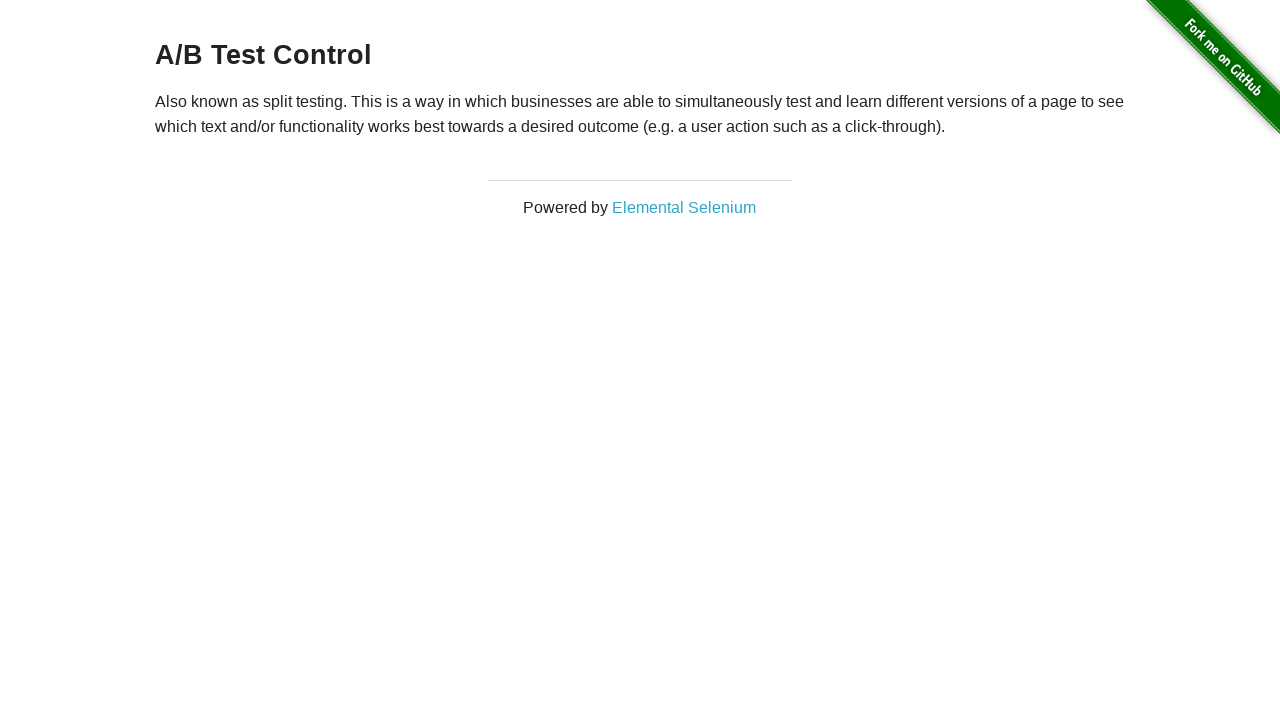

Reloaded the page after setting opt-out cookie
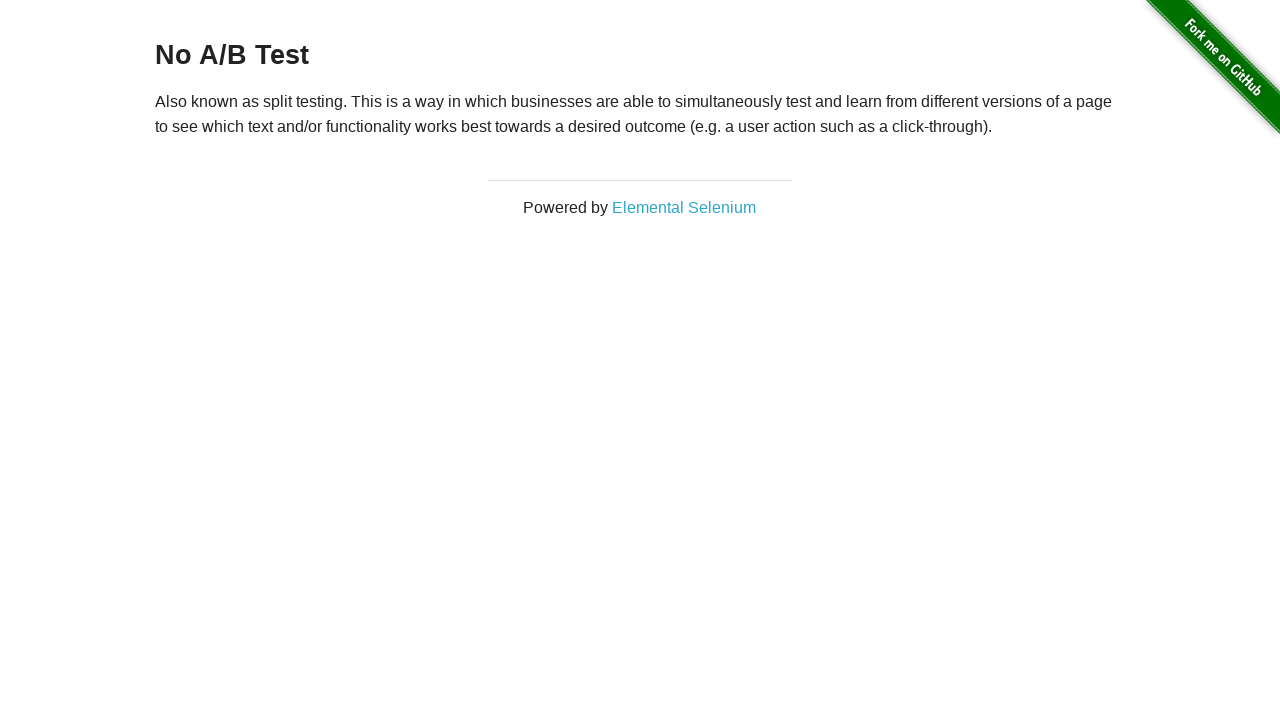

Retrieved h3 heading text content after page reload
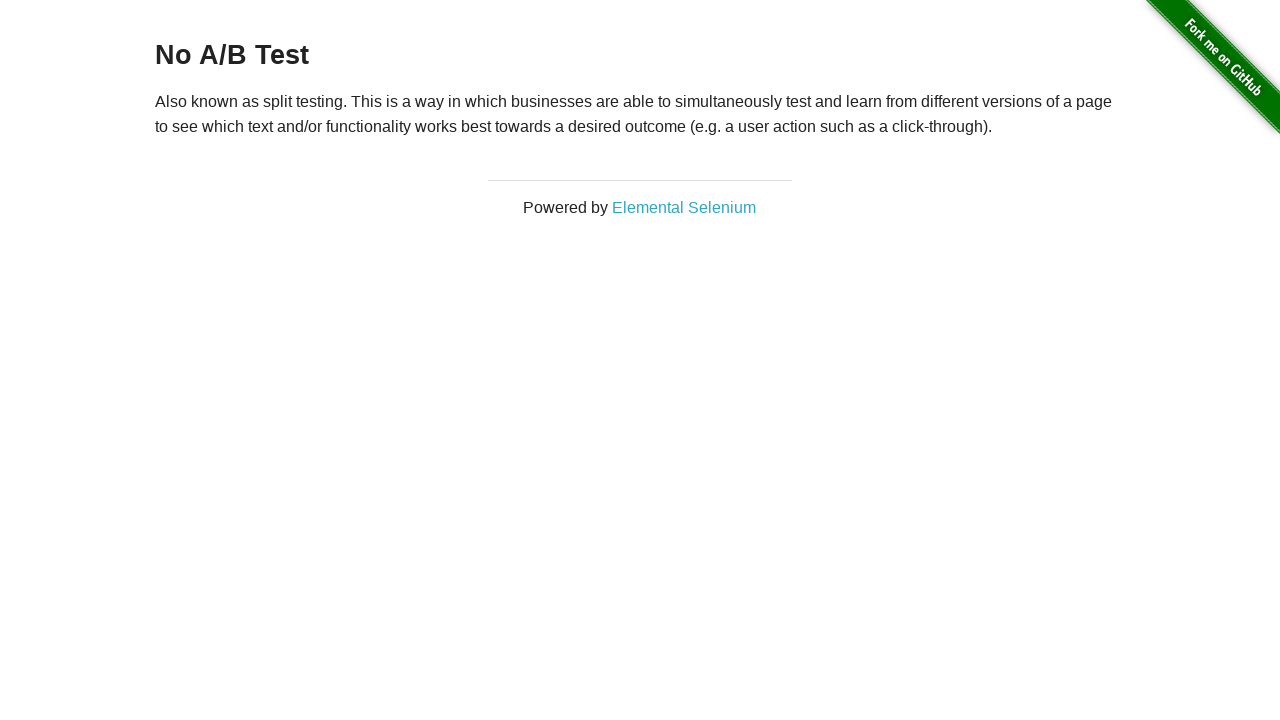

Verified heading changed to 'No A/B Test' after opt-out cookie took effect
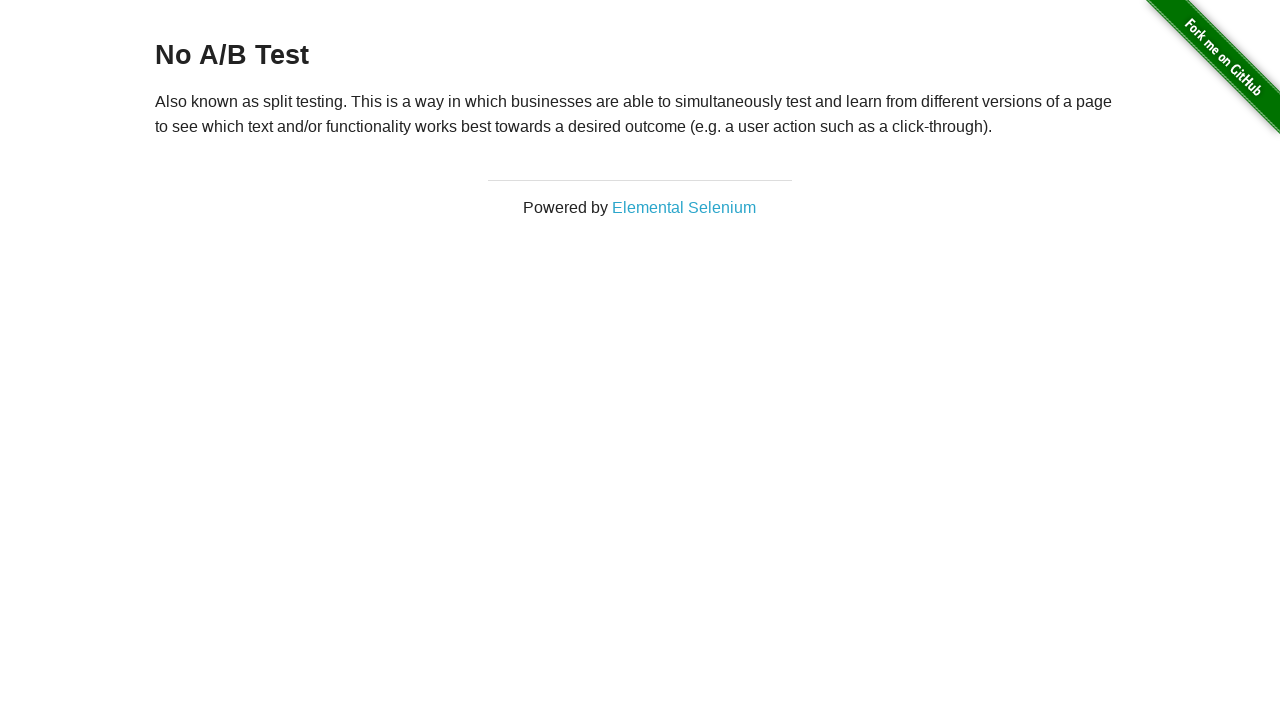

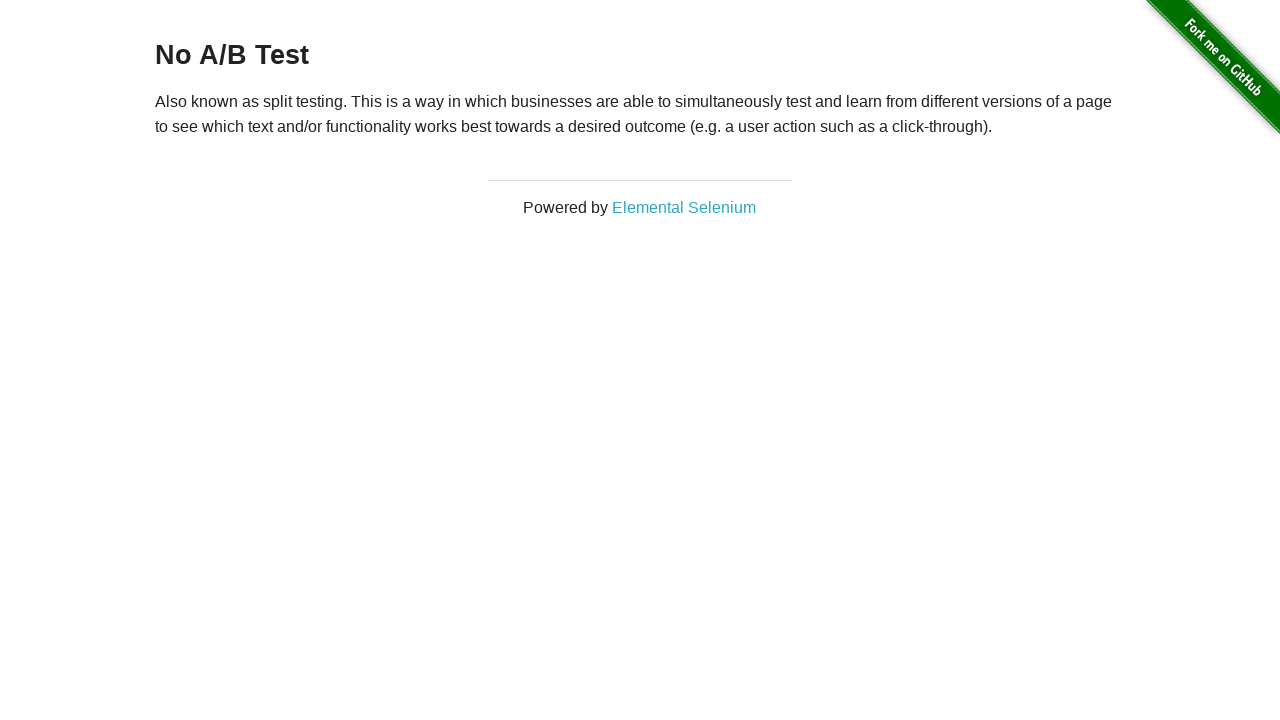